Navigates to the OrangeHRM login page and verifies the page title matches the expected value

Starting URL: https://opensource-demo.orangehrmlive.com/web/index.php/auth/login

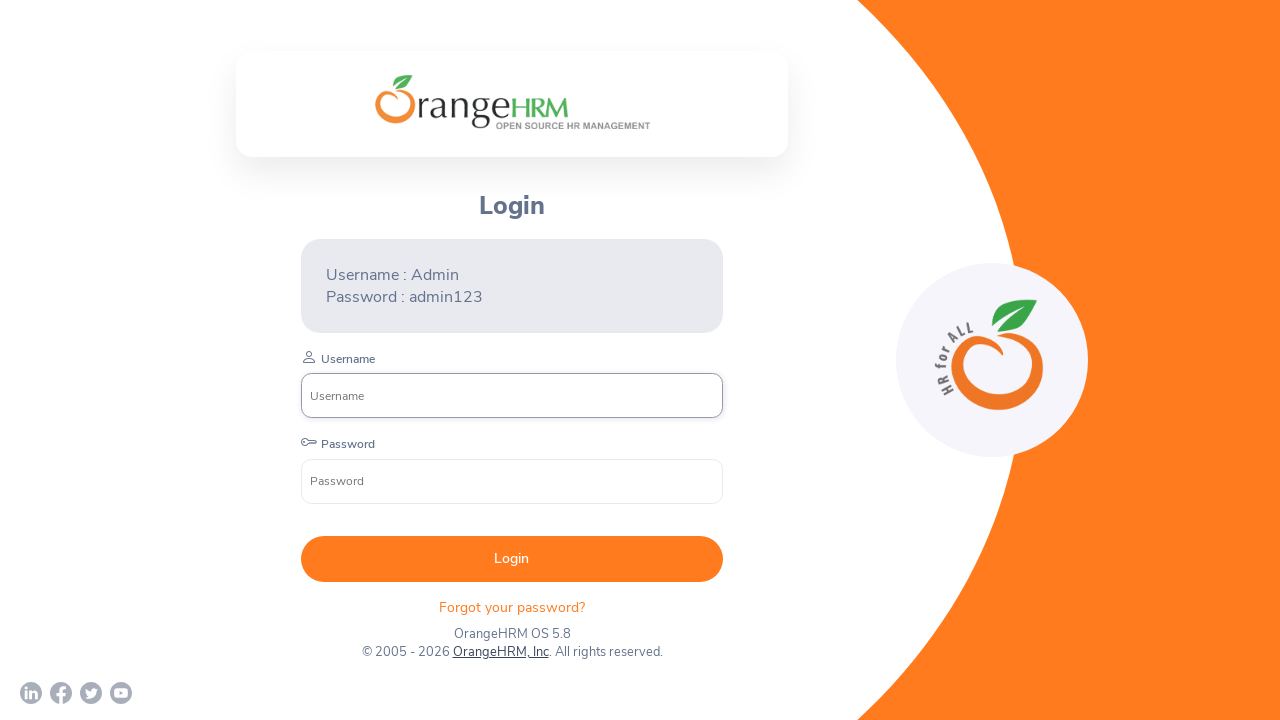

Navigated to OrangeHRM login page
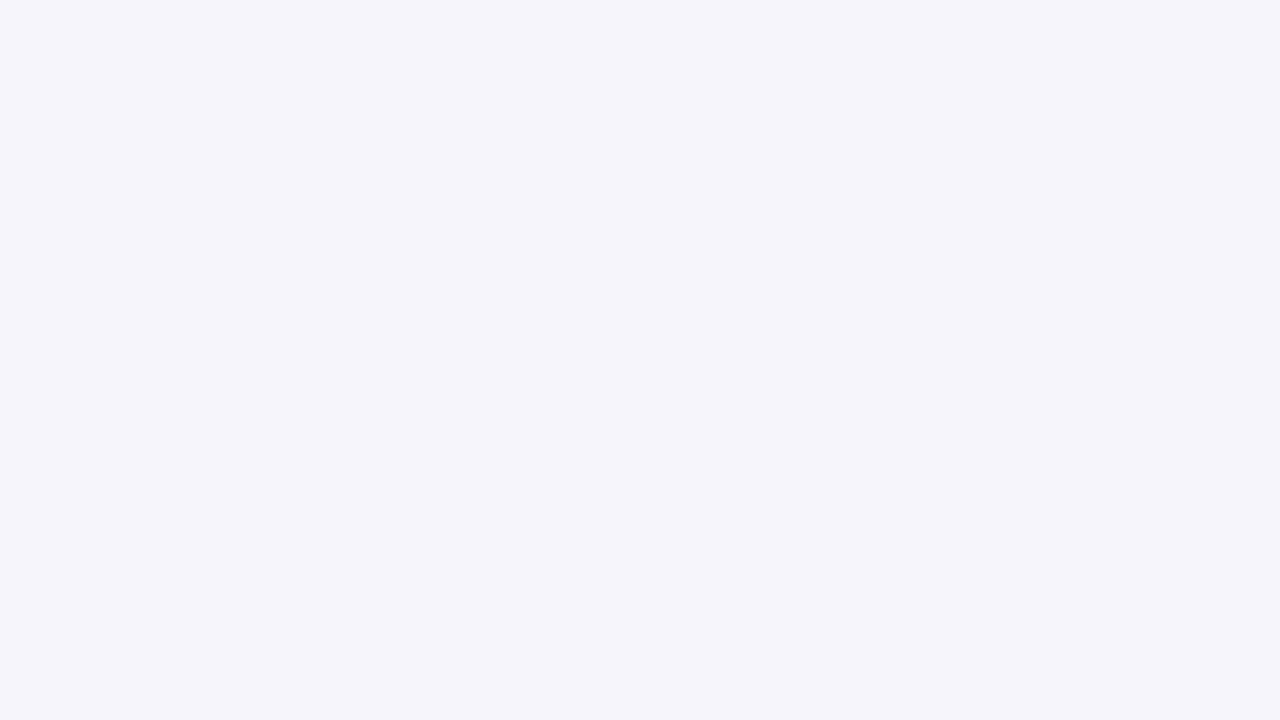

Retrieved page title
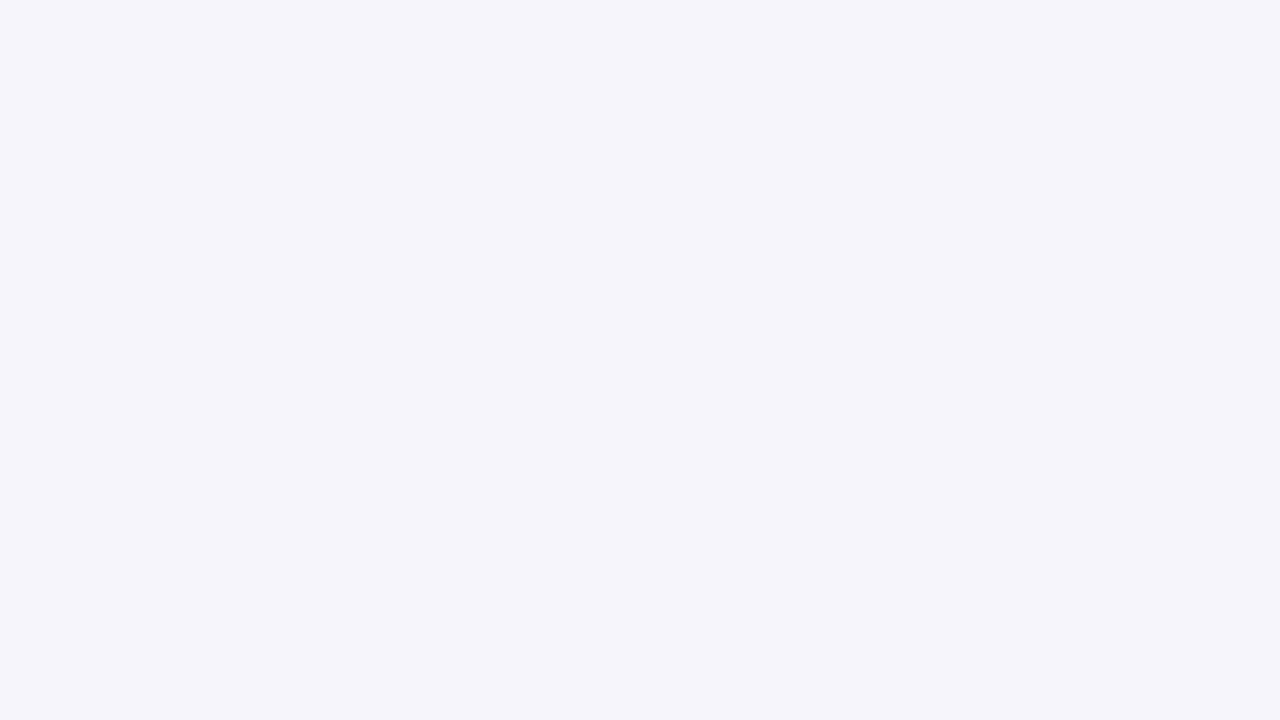

Verified page title is not None
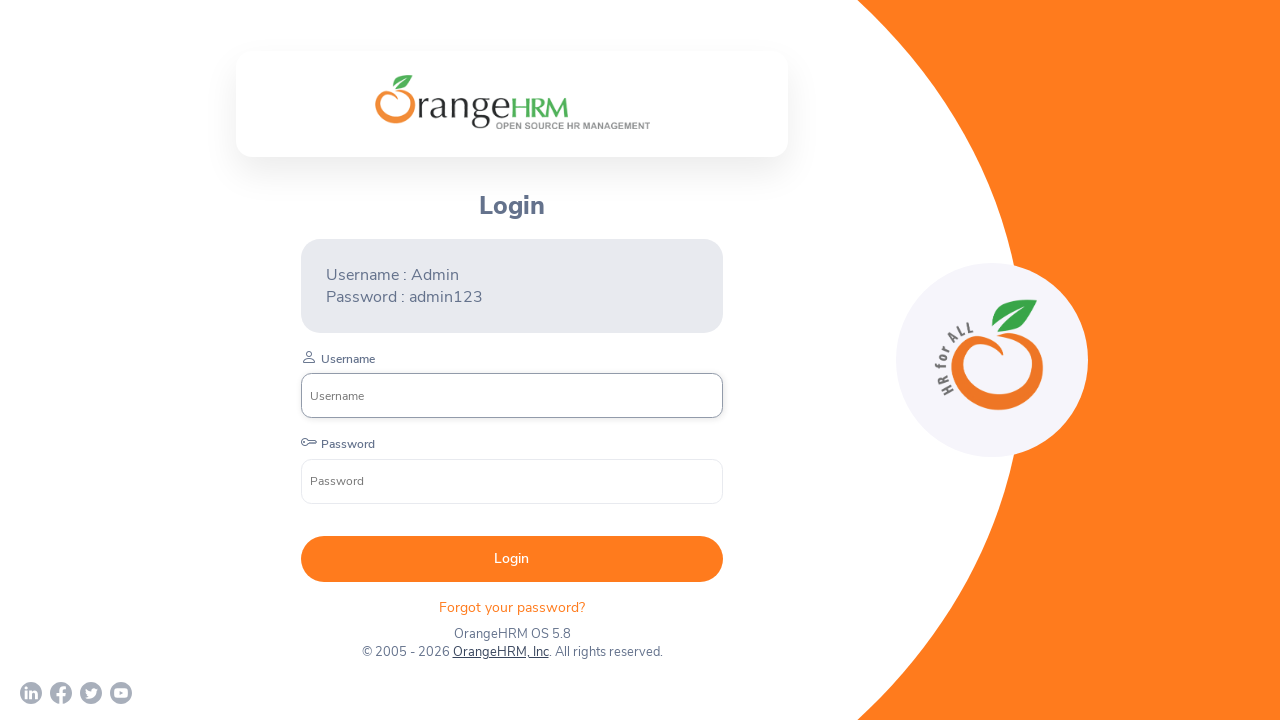

Verified page title matches expected value: 'OrangeHRM'
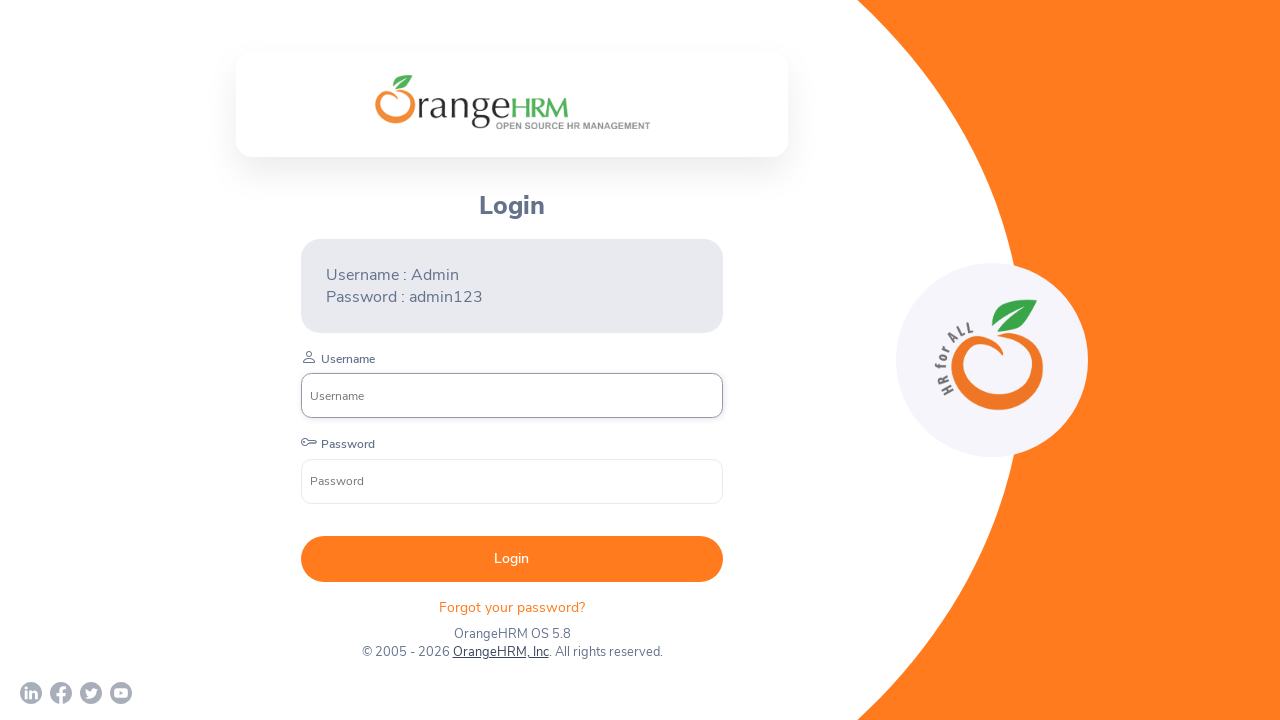

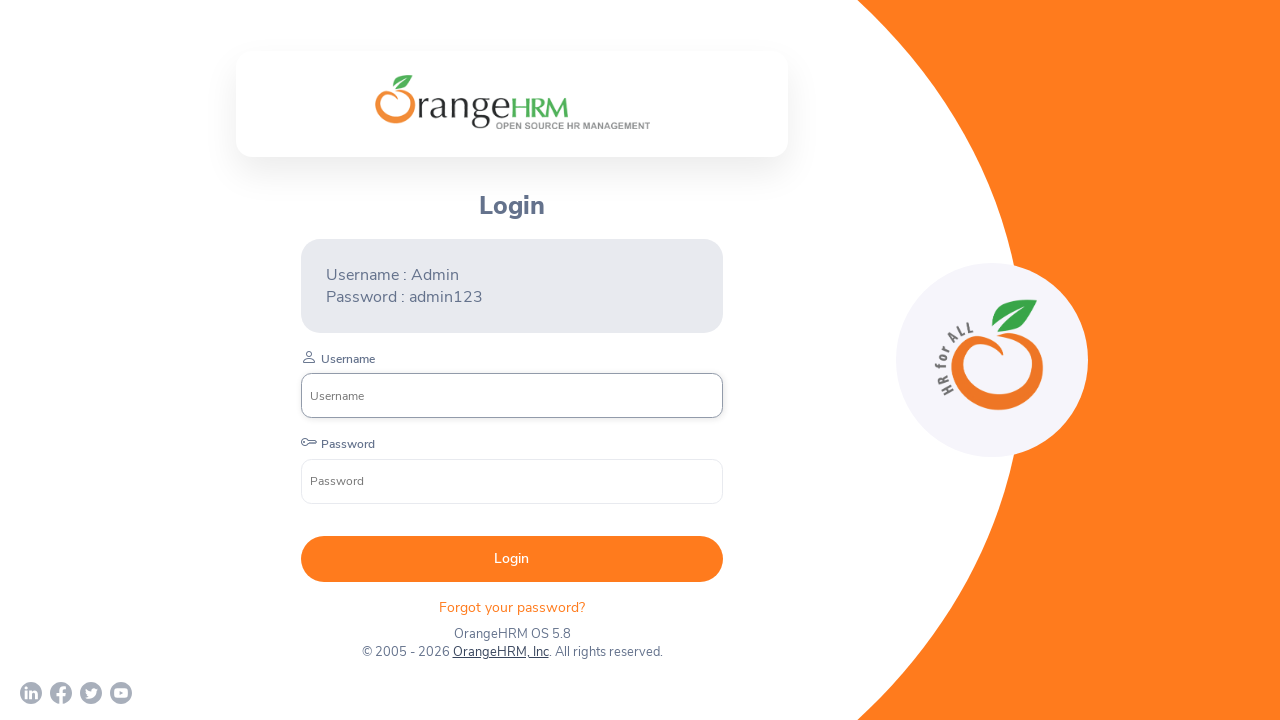